Tests that clicking the like button displays a thank you message

Starting URL: https://www.typescriptlang.org/docs/handbook/intro.html

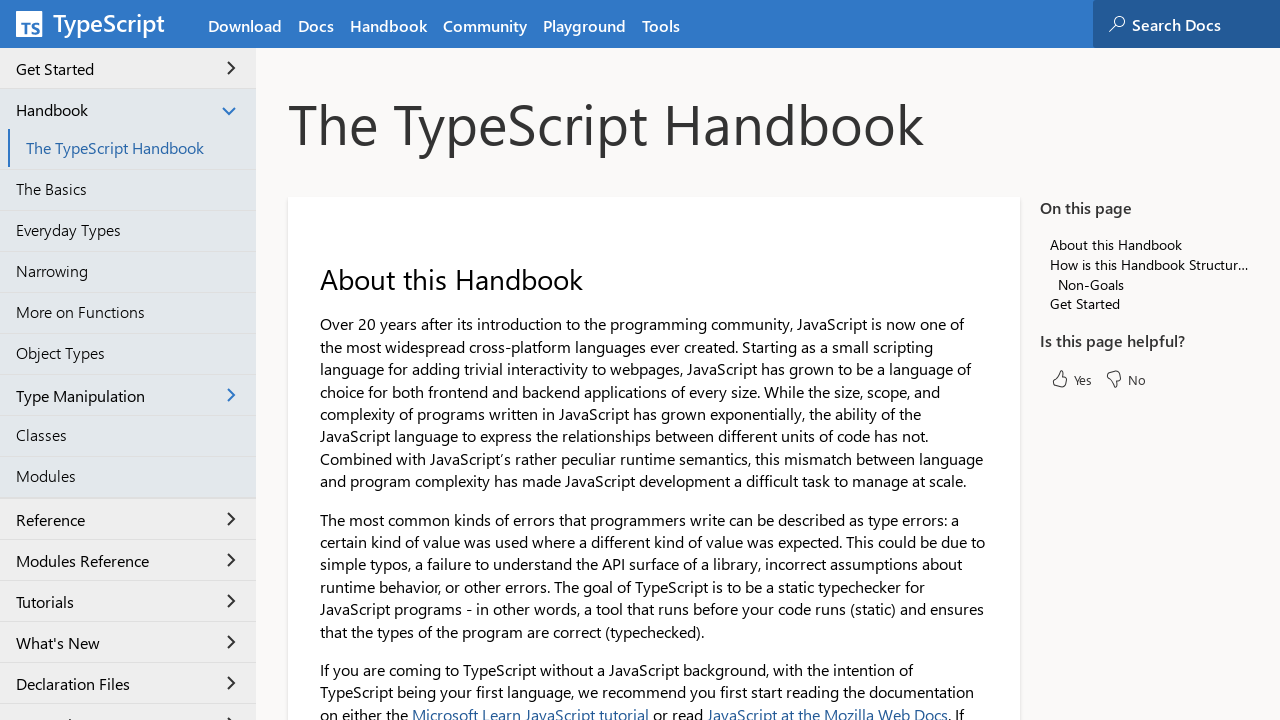

Navigated to TypeScript handbook intro page
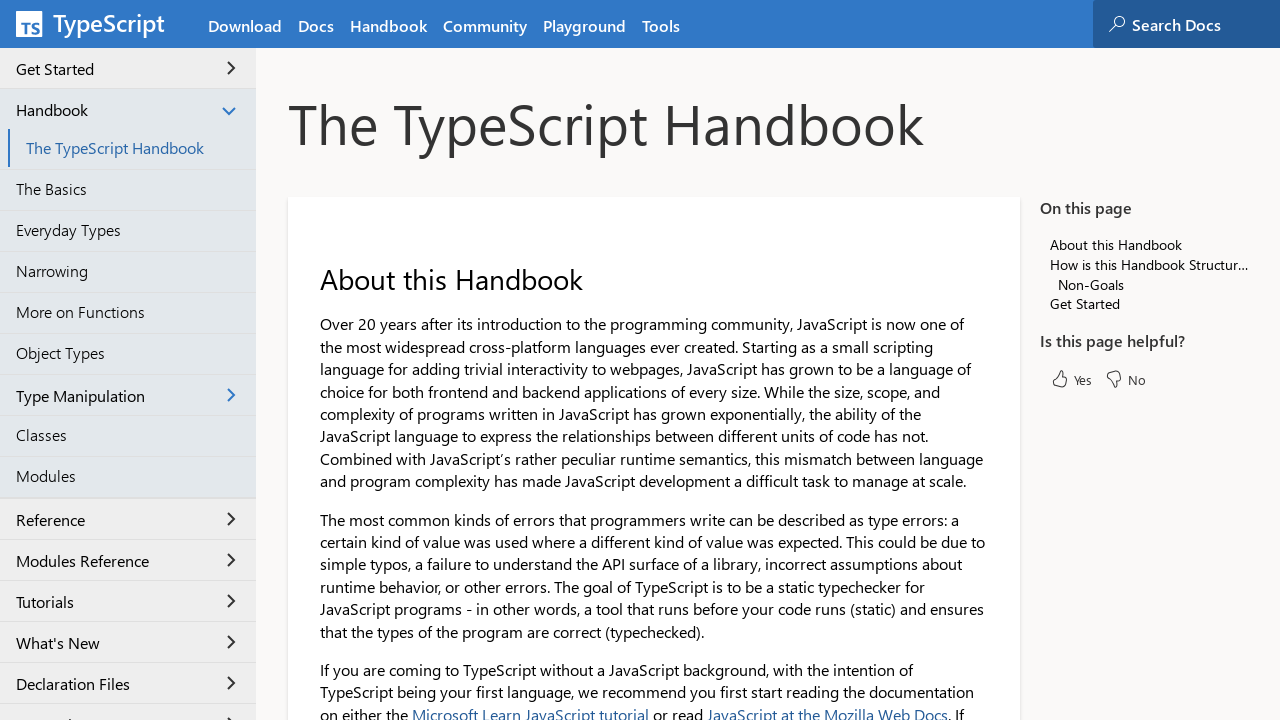

Clicked the like button at (1071, 379) on aside #like-button
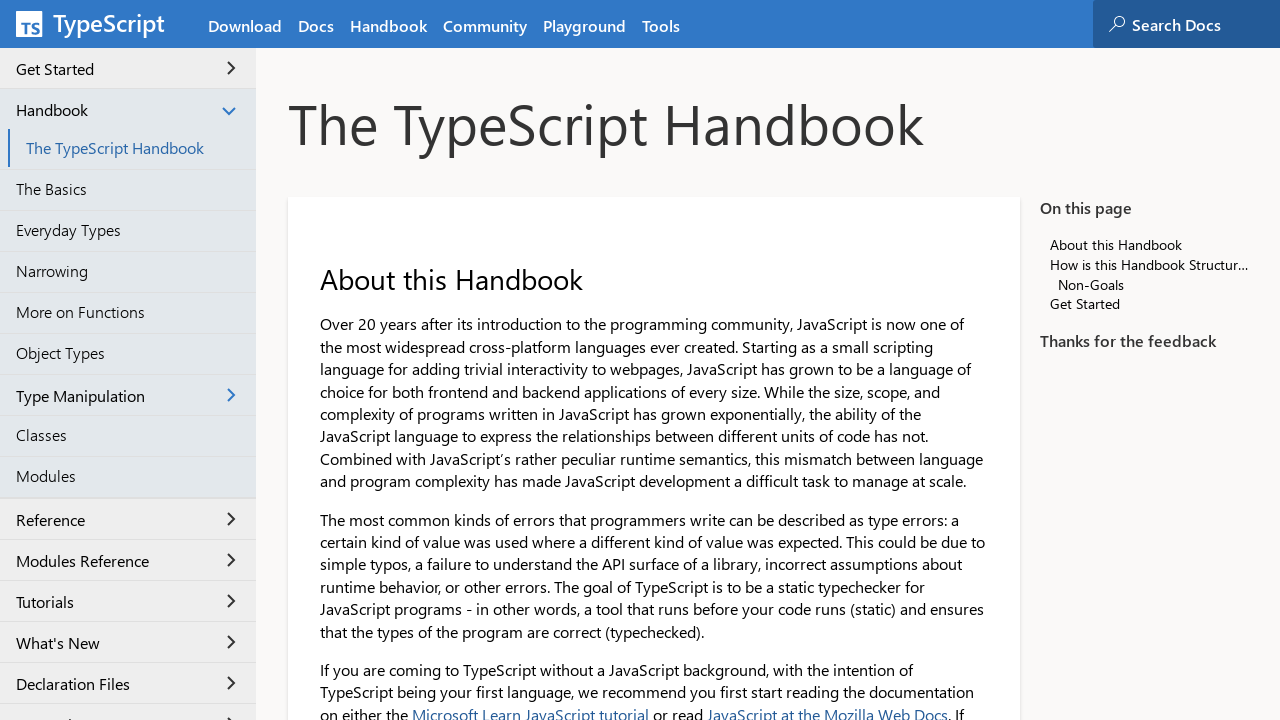

Thank you message appeared after like submission
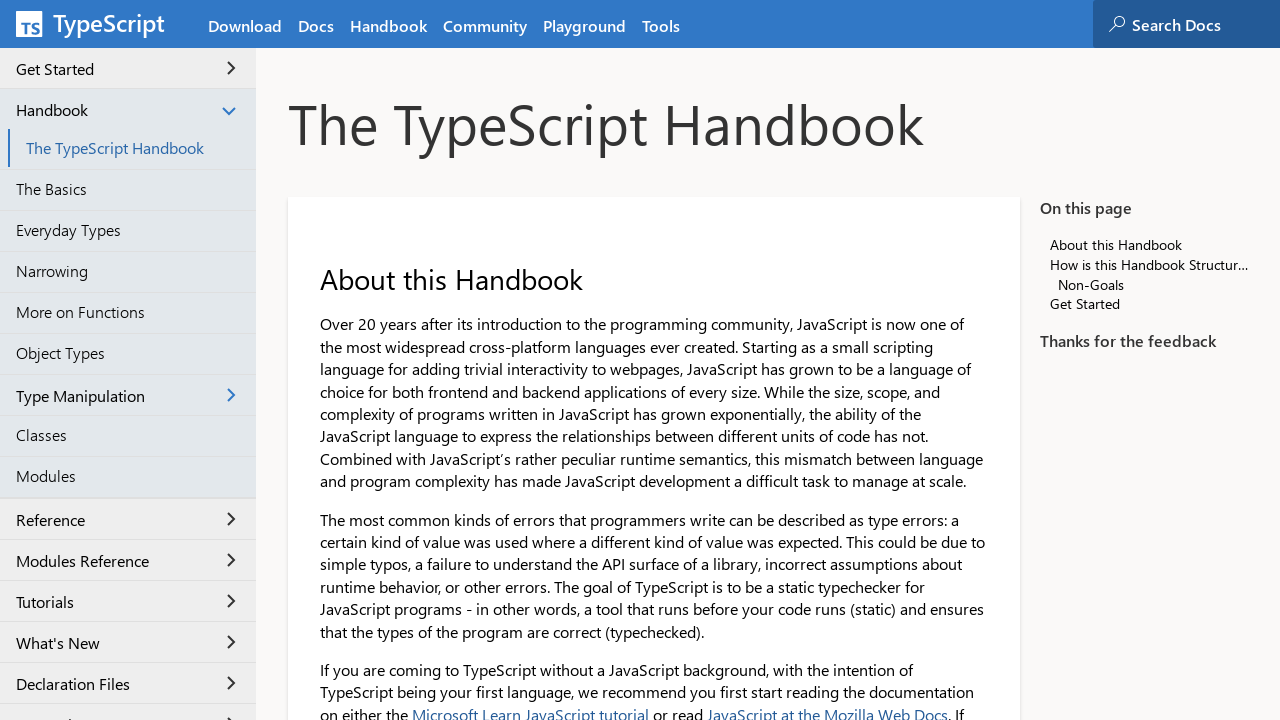

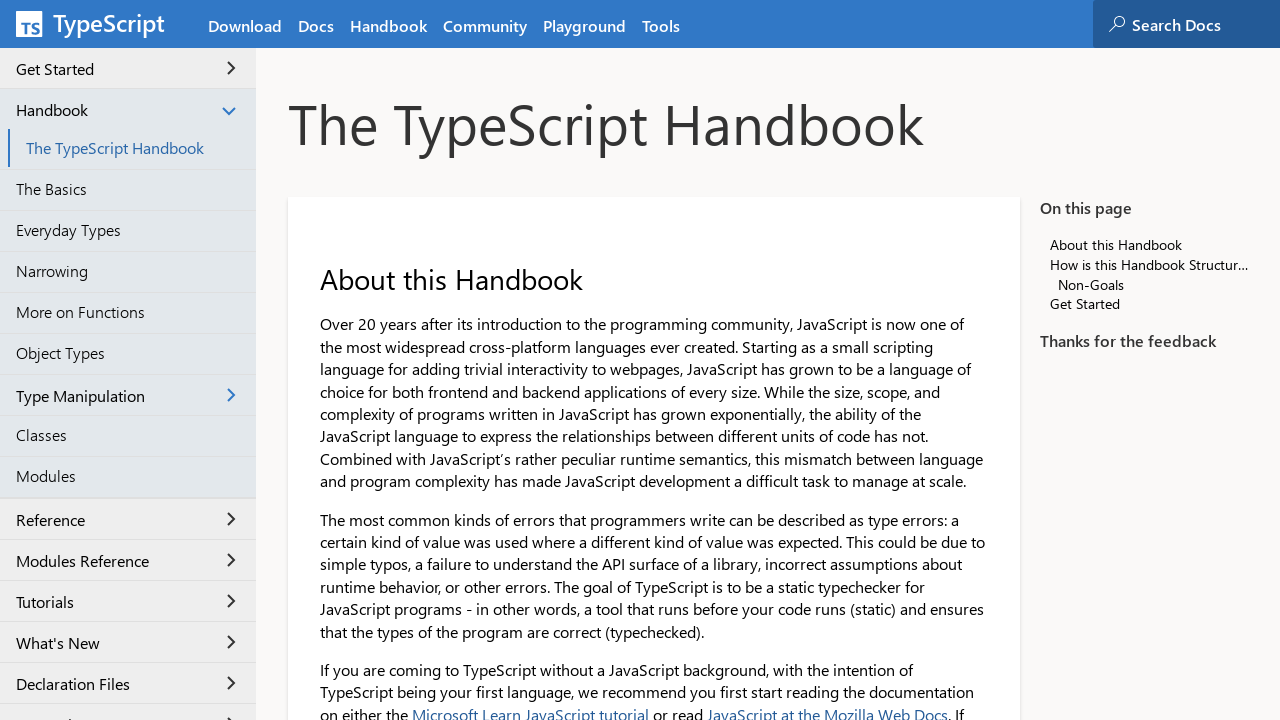